Tests dropdown selection functionality by navigating to the dropdown page and selecting an option by value

Starting URL: https://the-internet.herokuapp.com/

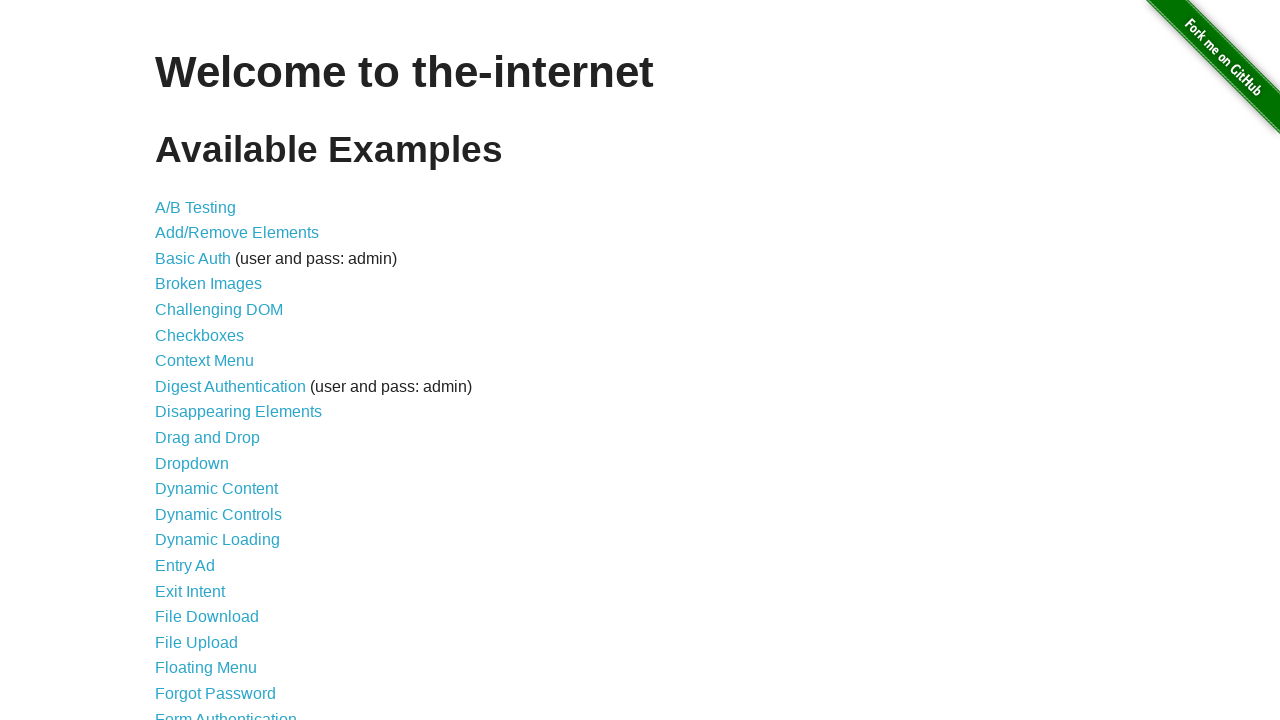

Clicked on Dropdown link to navigate to dropdown page at (192, 463) on text=Dropdown
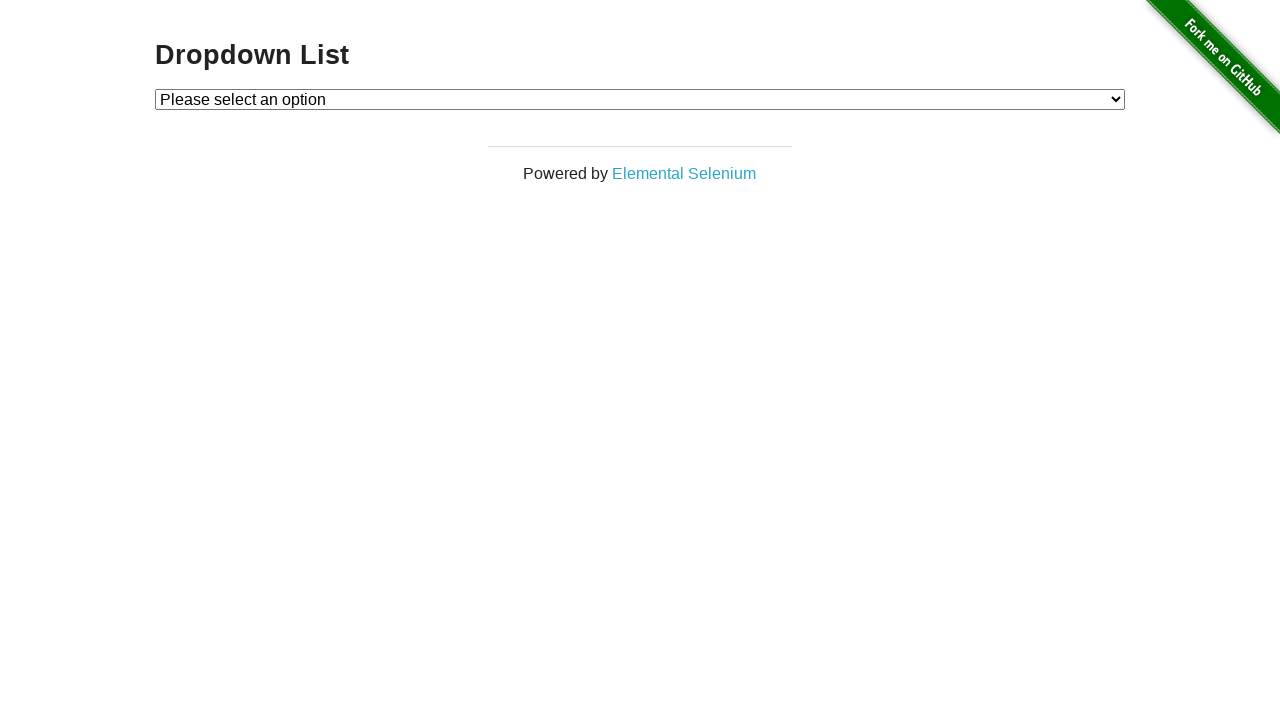

Dropdown element loaded and became visible
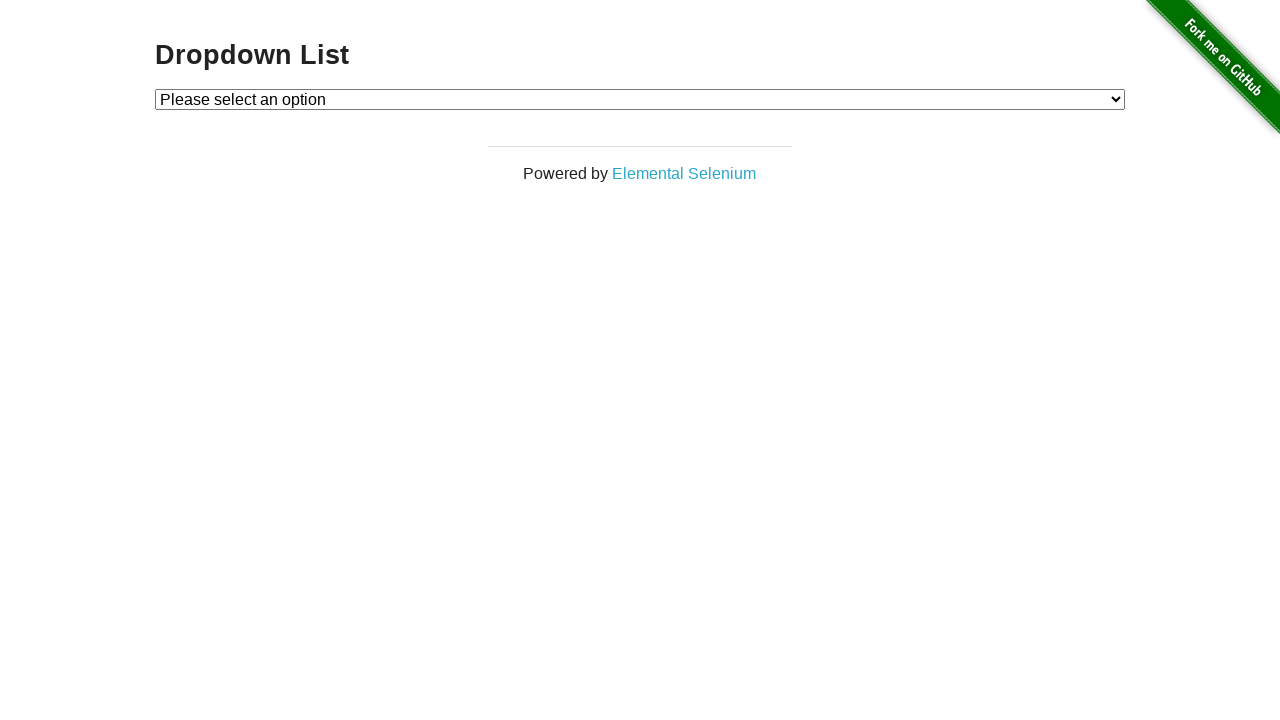

Selected option with value '1' from dropdown on #dropdown
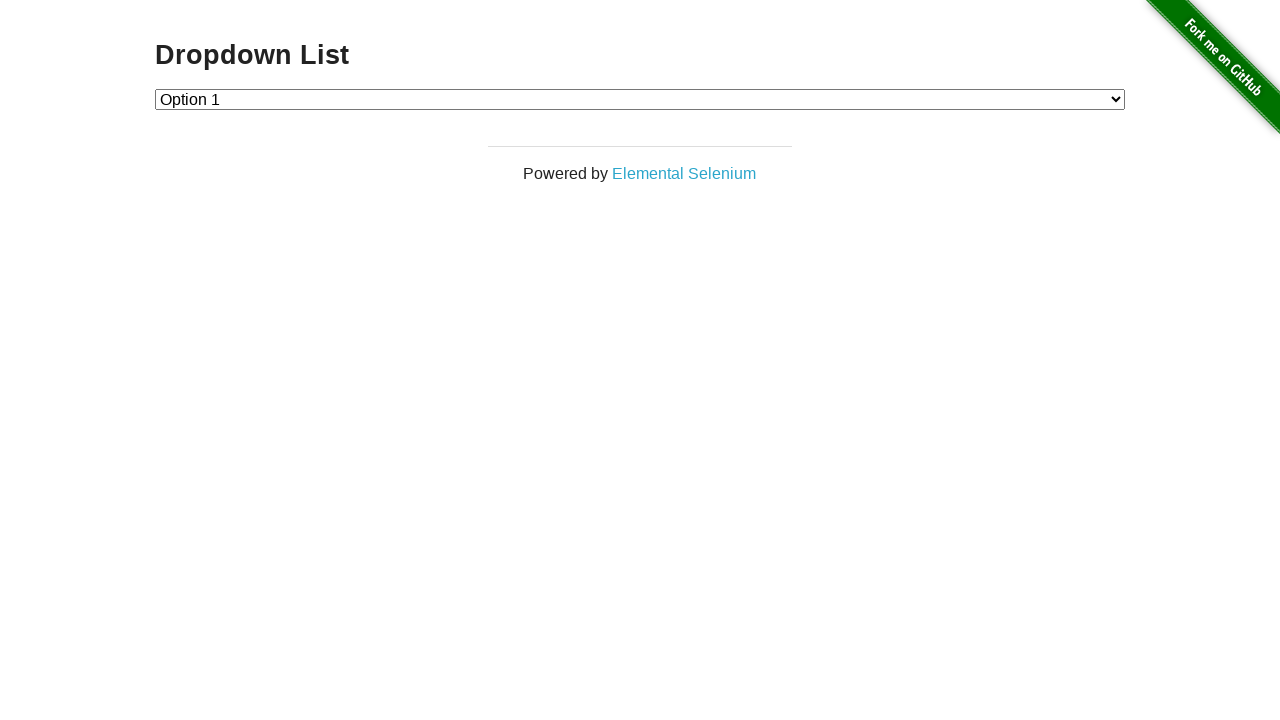

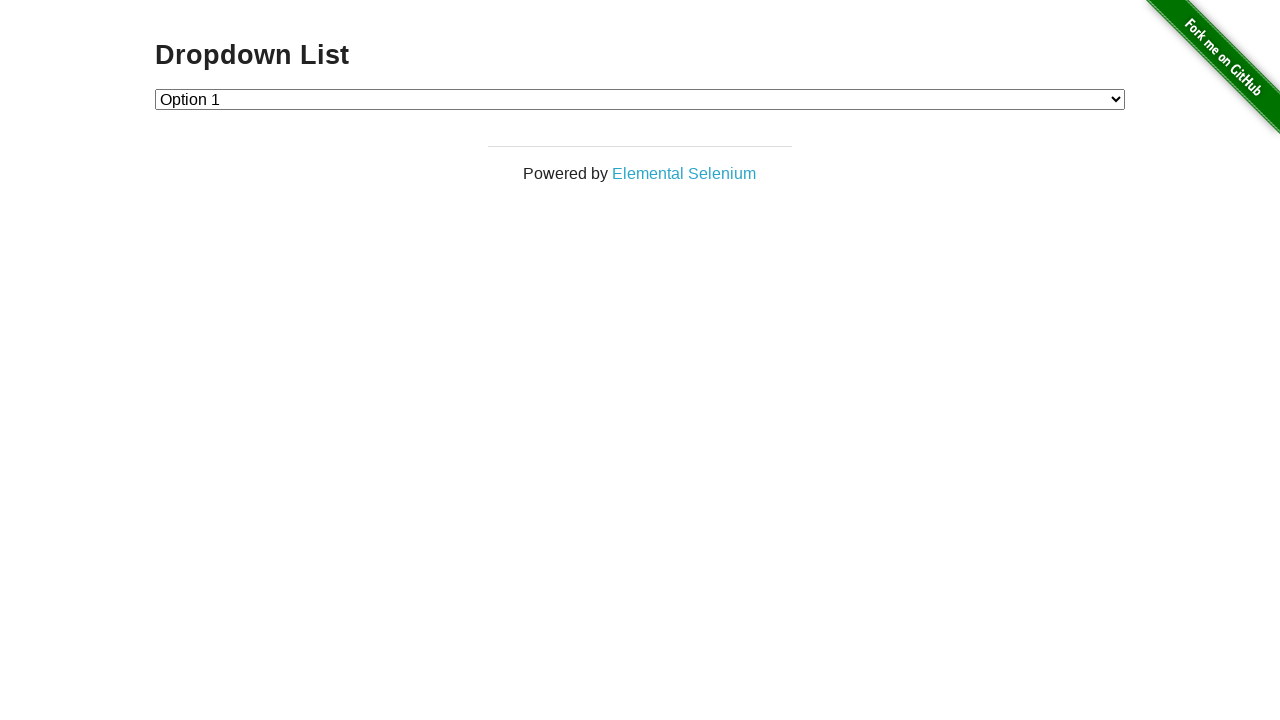